Tests JavaScript alert handling by clicking a button that triggers a simple alert popup, then accepting the alert

Starting URL: https://demoqa.com/alerts

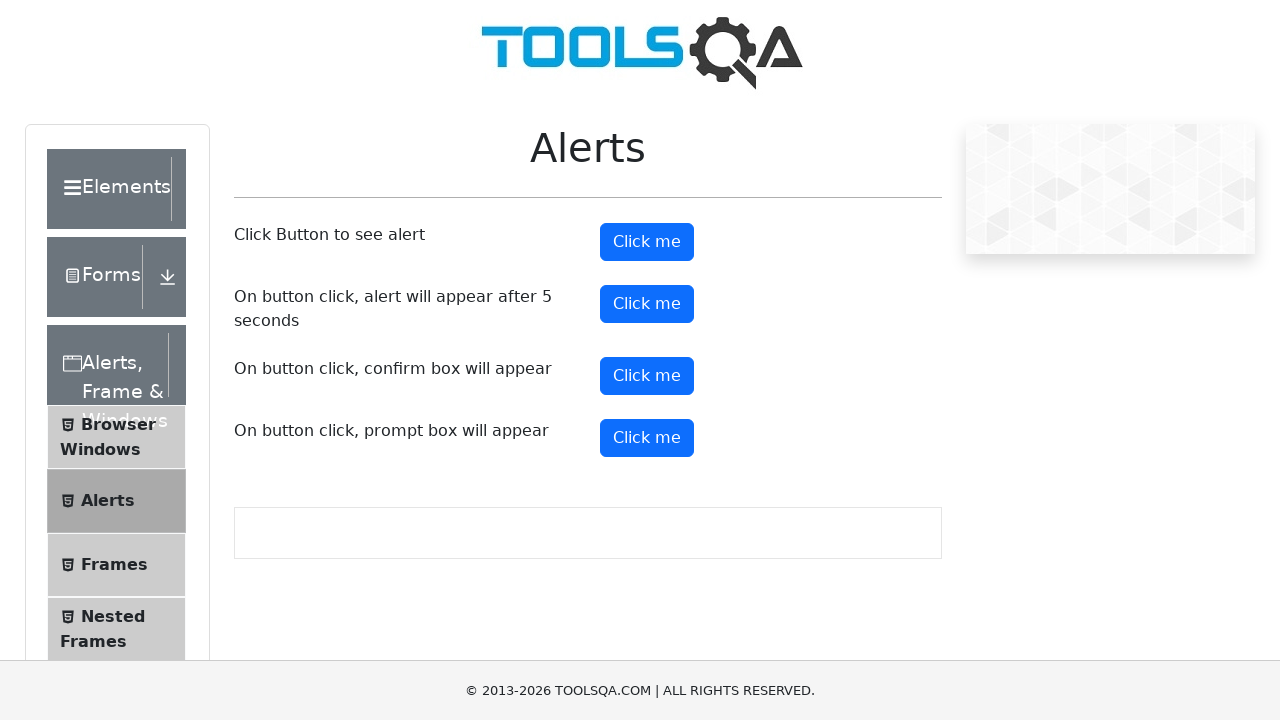

Set up dialog handler to automatically accept alerts
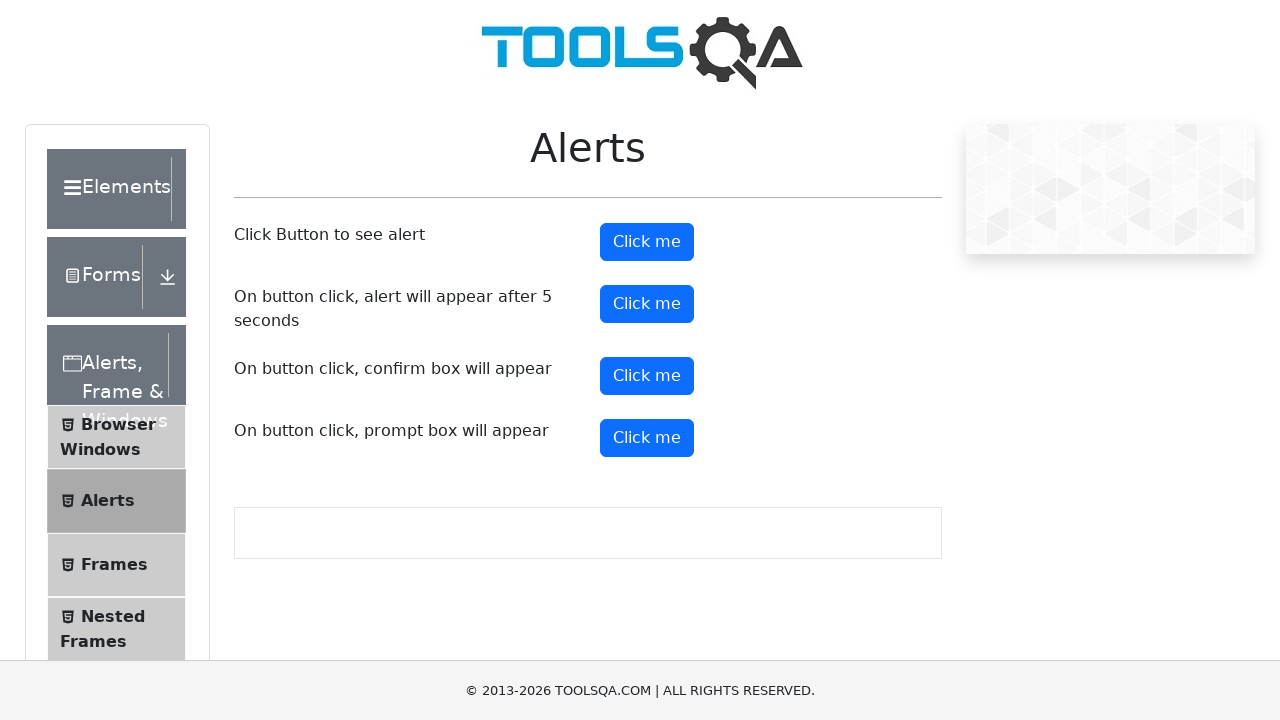

Clicked button to trigger JavaScript alert at (647, 242) on #alertButton
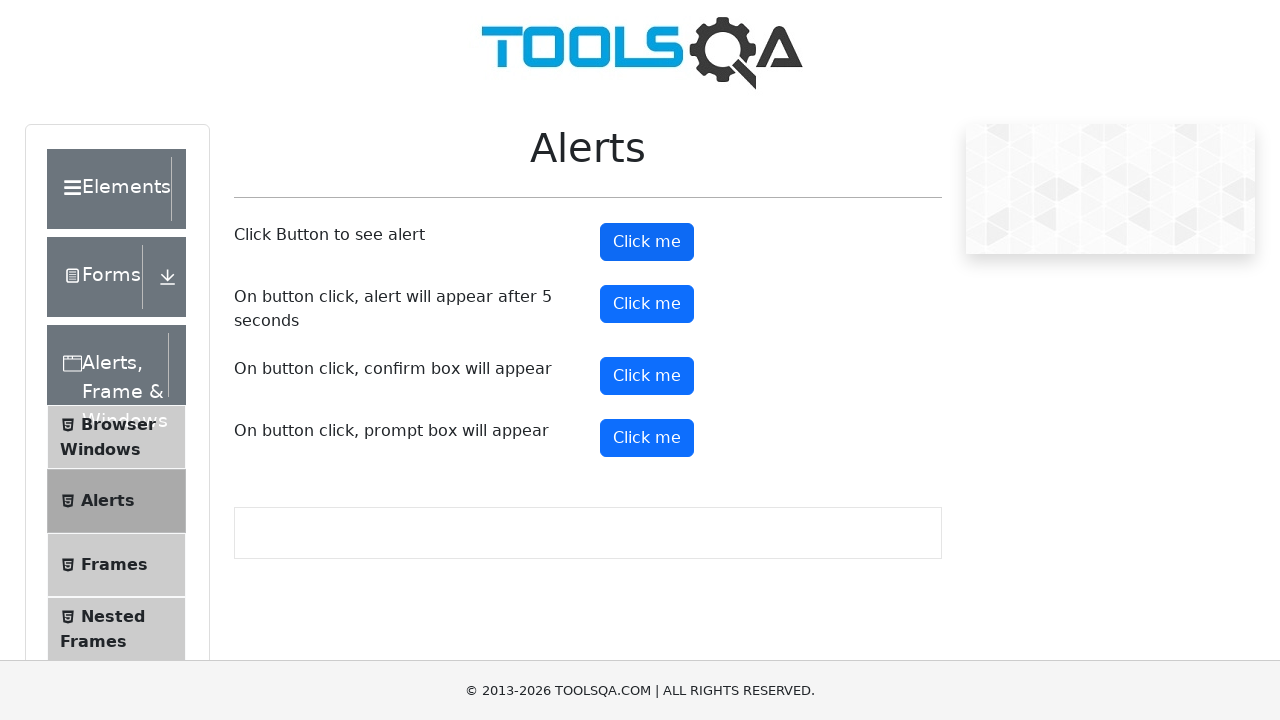

Waited for alert interaction to complete
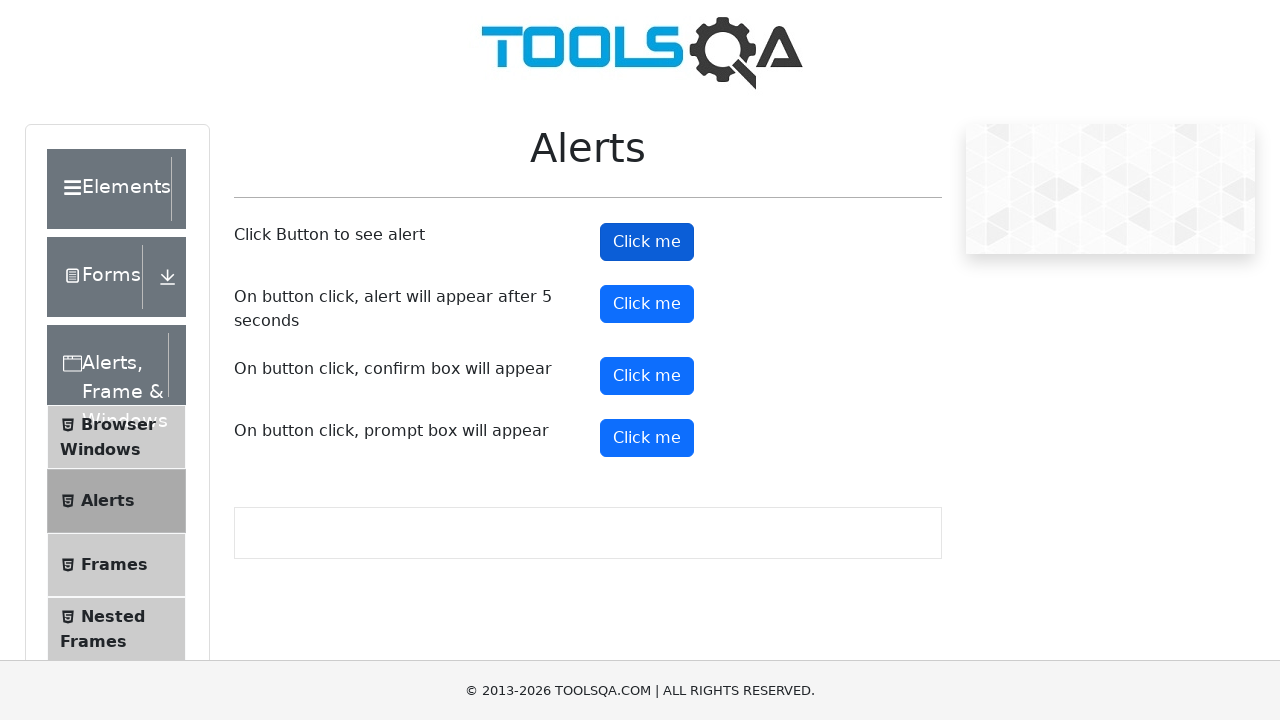

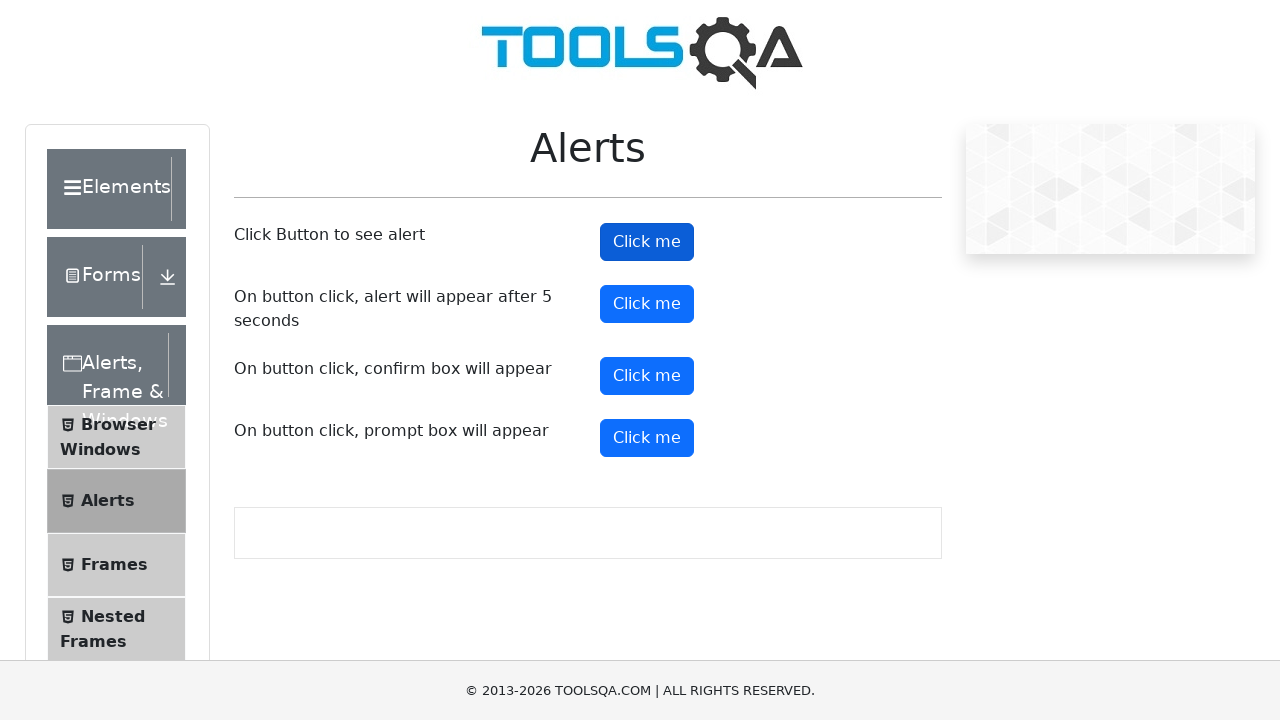